Tests dynamic loading by clicking a button, waiting 3 seconds (less than expected load time), and verifying the text

Starting URL: https://automationfc.github.io/dynamic-loading/

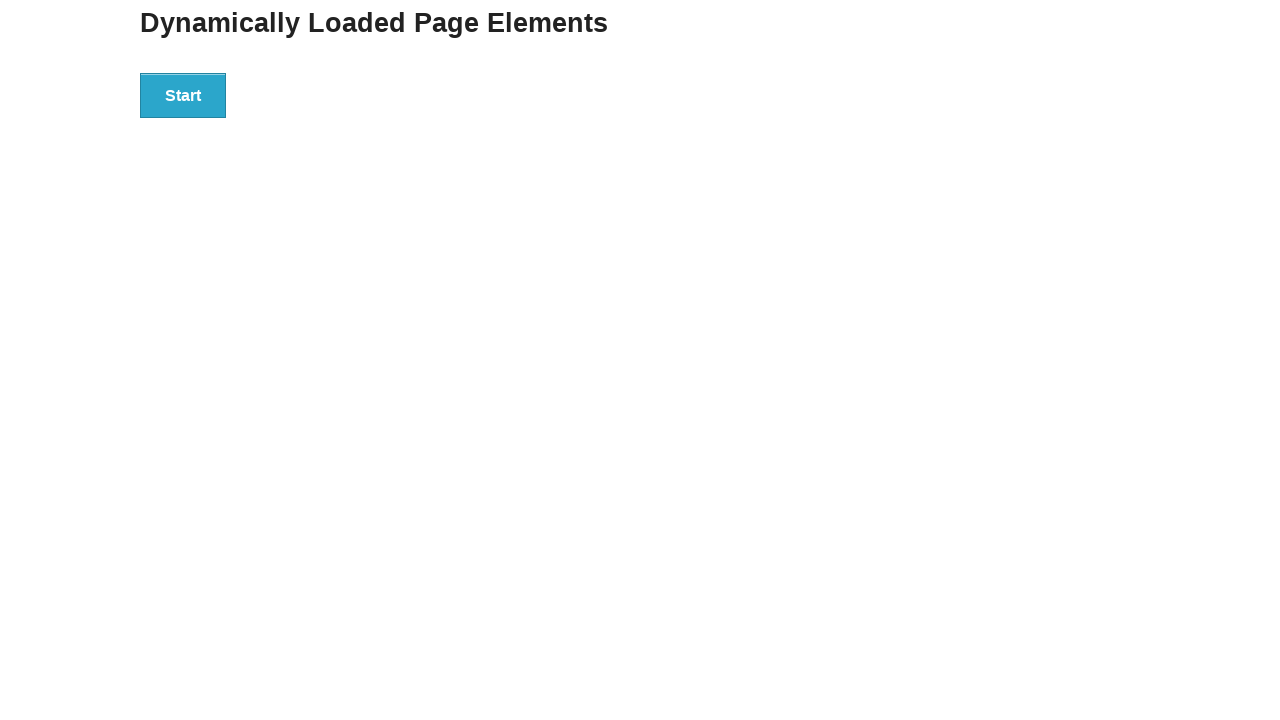

Navigated to dynamic loading test page
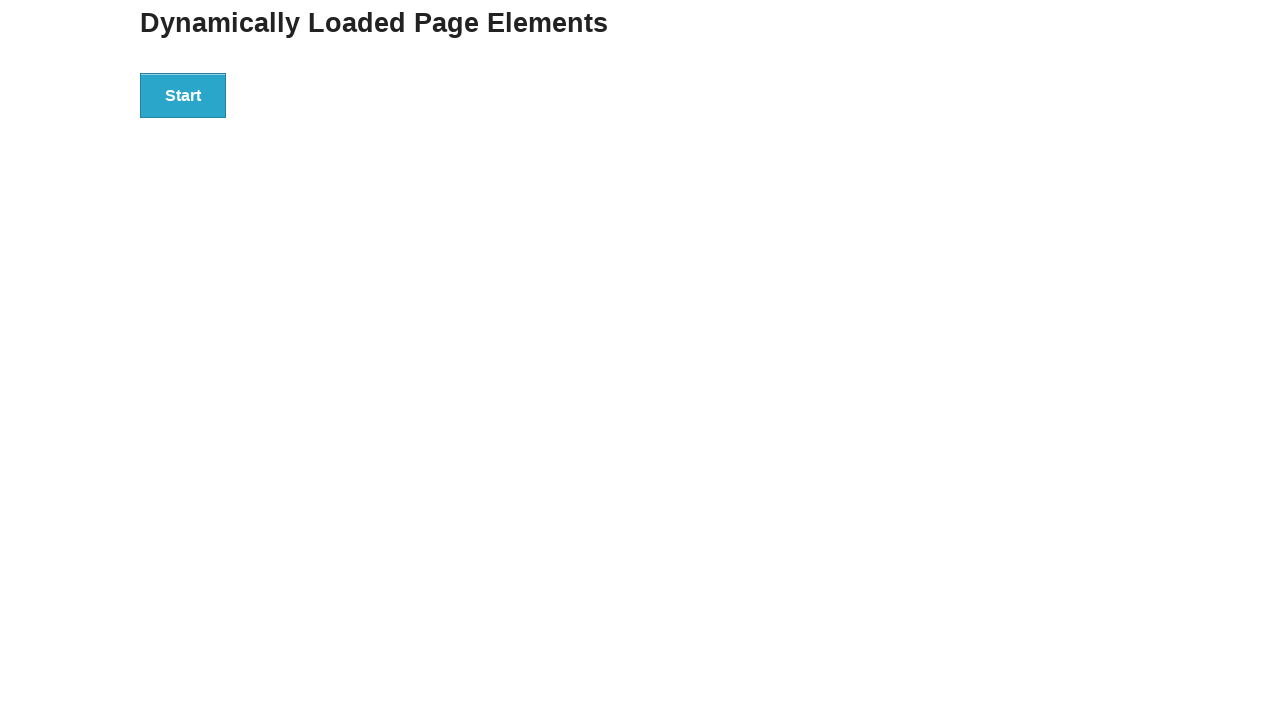

Clicked start button to trigger dynamic loading at (183, 95) on div>button
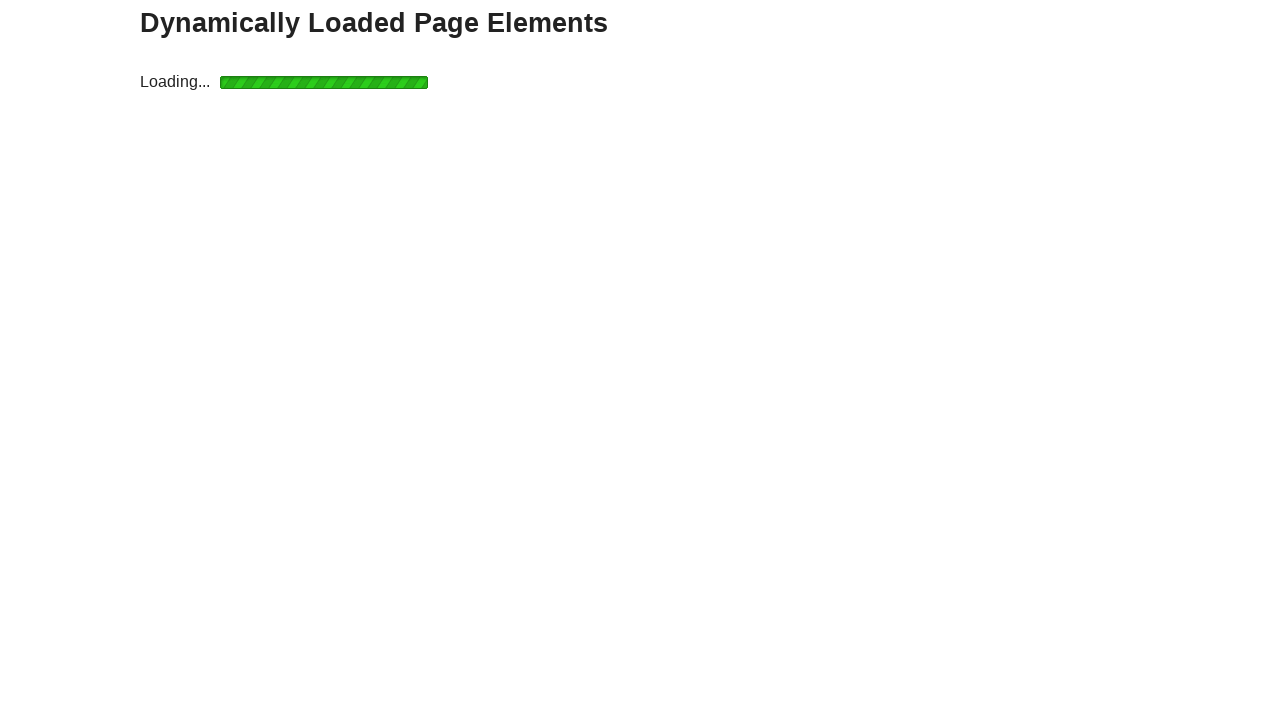

Waited 3 seconds (less than expected load time)
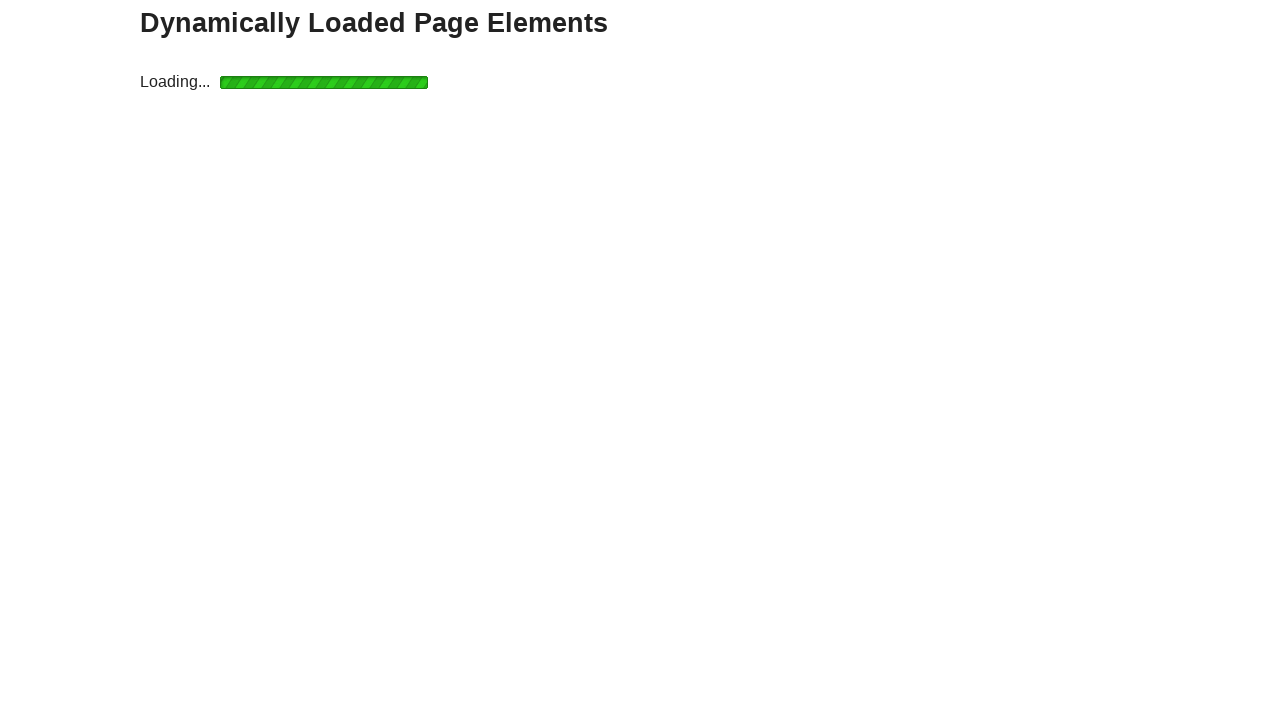

Verified 'Hello World!' text appears after 3 seconds
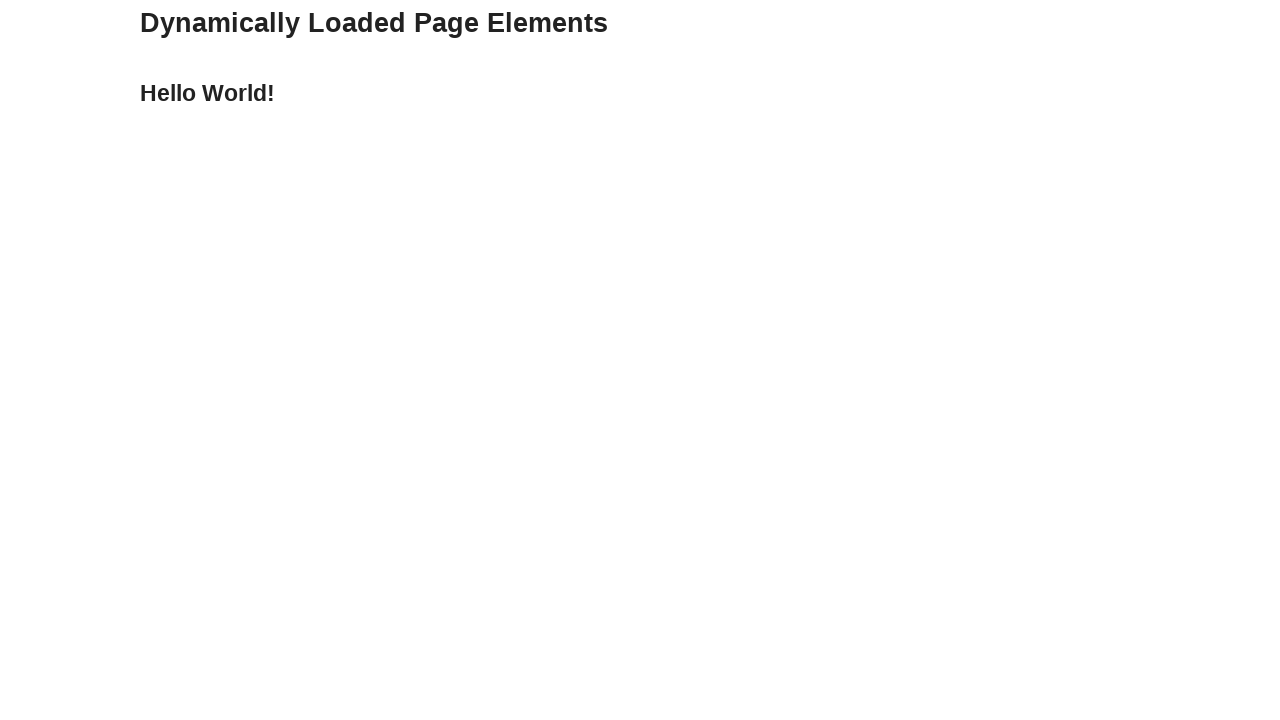

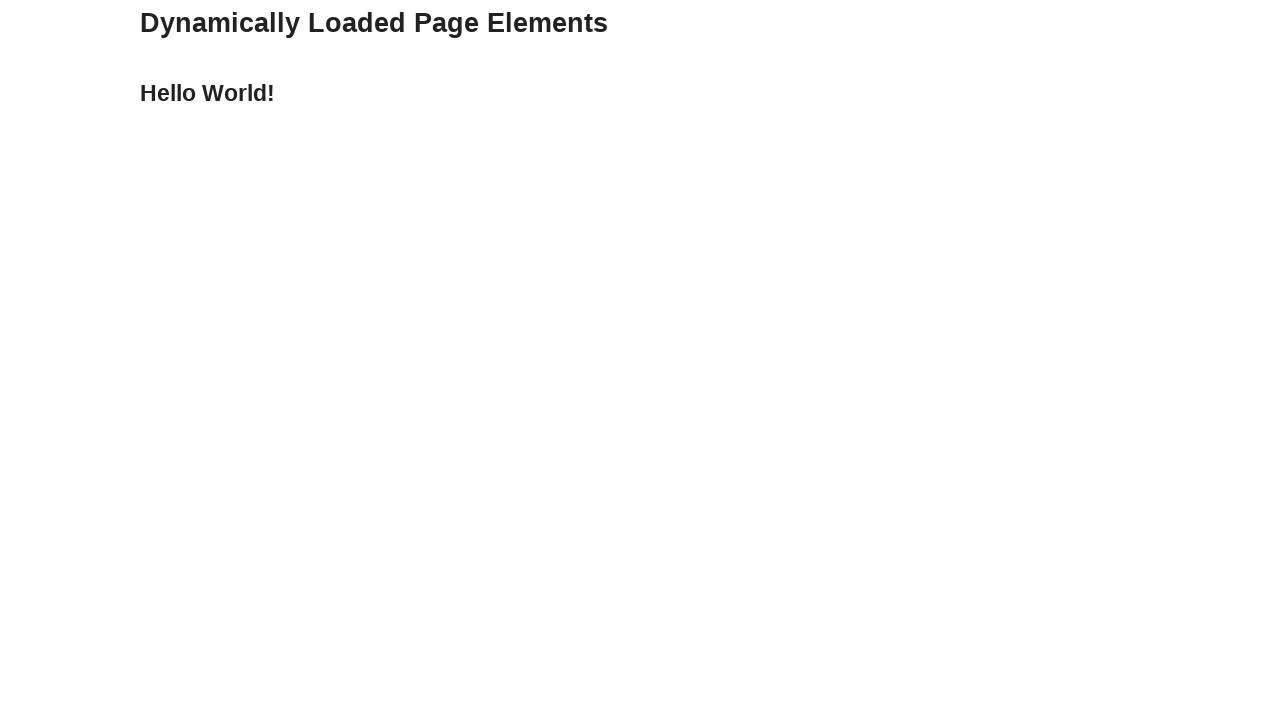